Tests the SBS Peru interest rate query functionality by entering a date and clicking the query button to retrieve active interest rate information (TAMN, TAMEX rates).

Starting URL: https://www.sbs.gob.pe/app/pp/EstadisticasSAEEPortal/Paginas/TIActivaMercado.aspx?tip=B

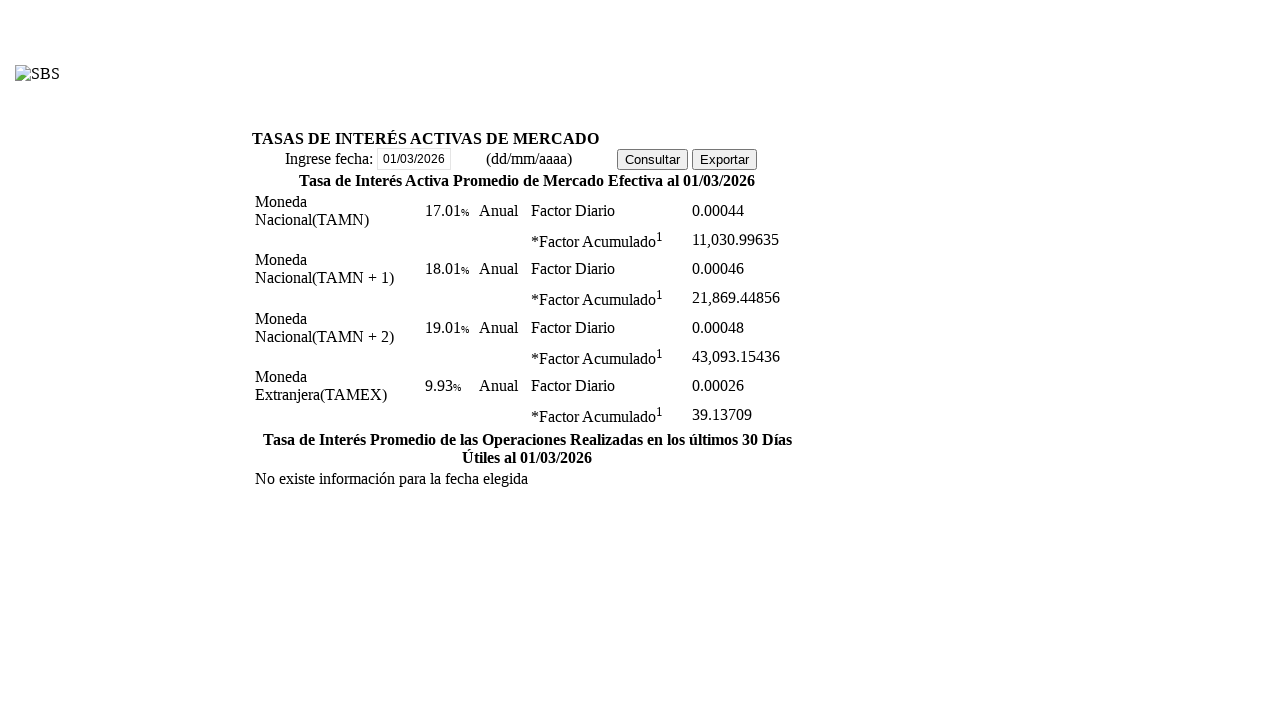

Located iframe elements on the page
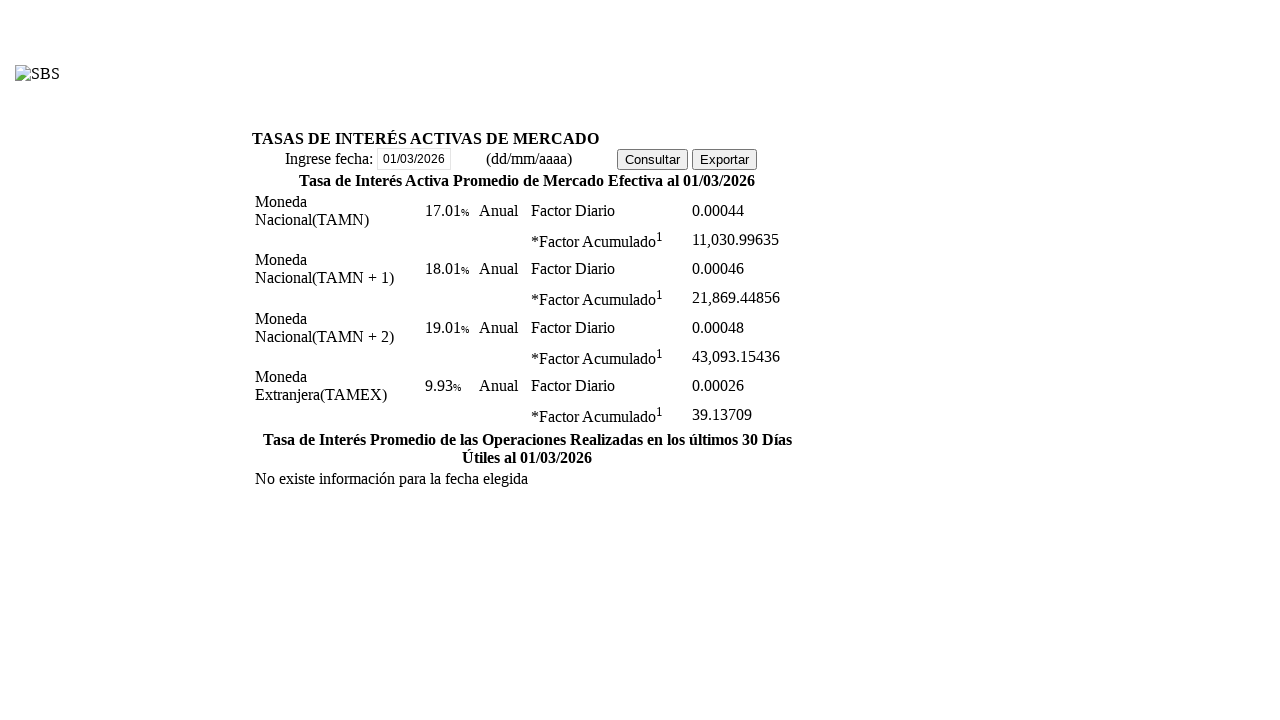

Generated query date: 15/01/2024
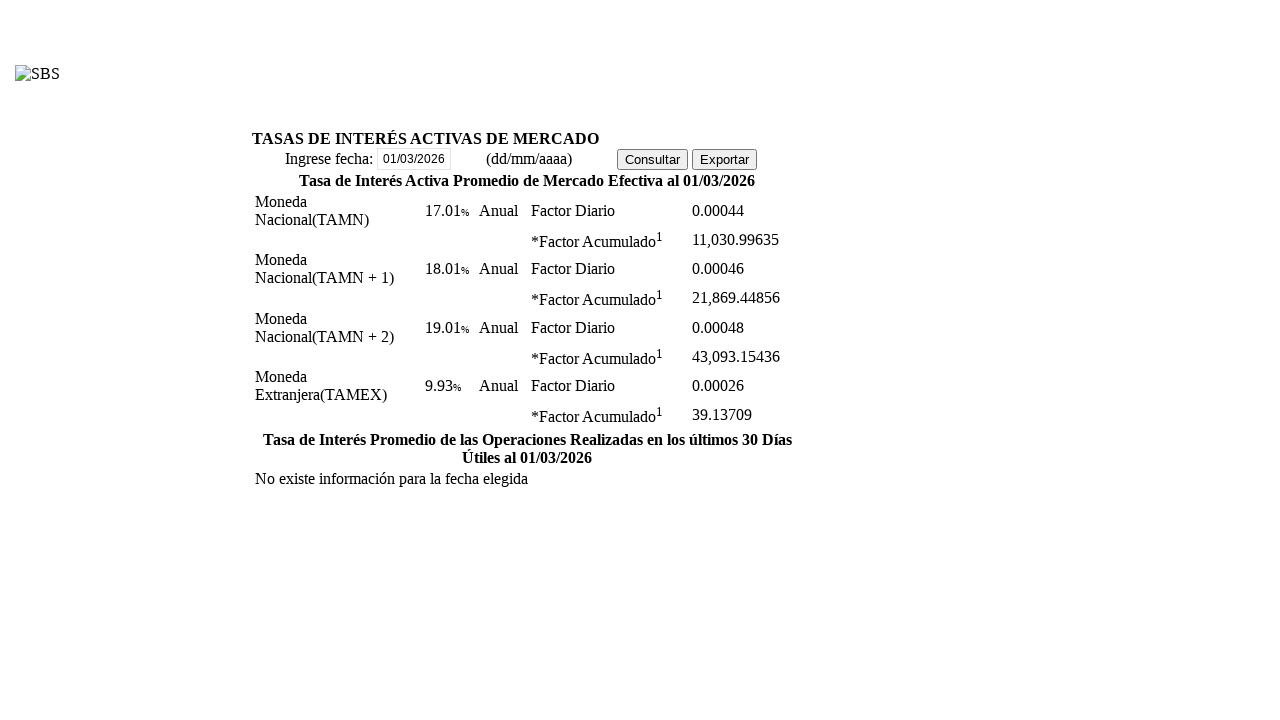

Located date input field
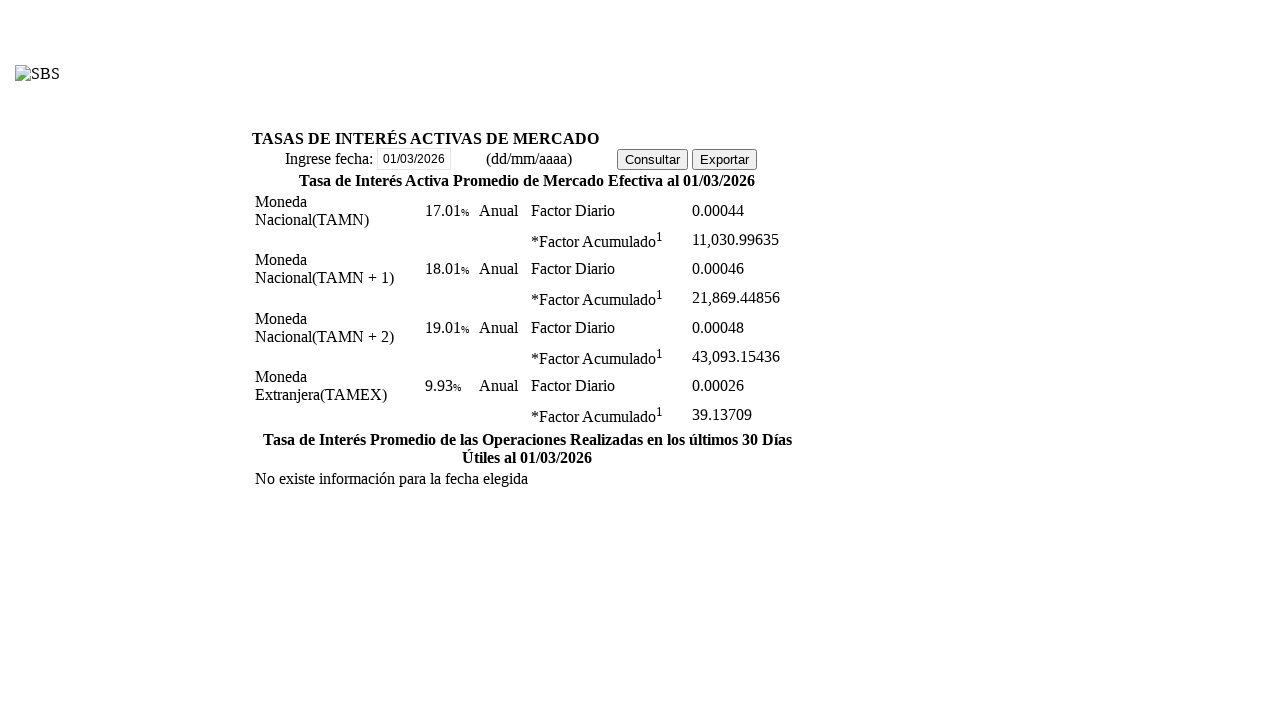

Cleared date input field on #ctl00_cphContent_rdpDate_dateInput
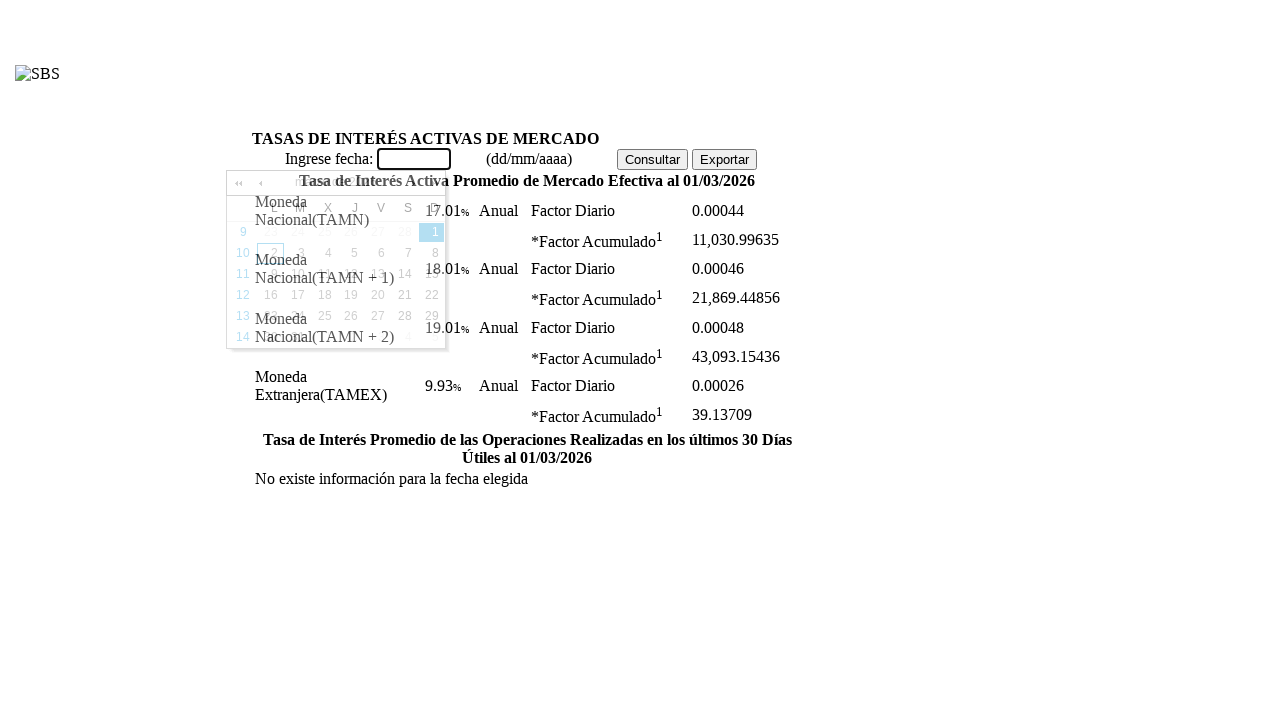

Filled date input field with 15/01/2024 on #ctl00_cphContent_rdpDate_dateInput
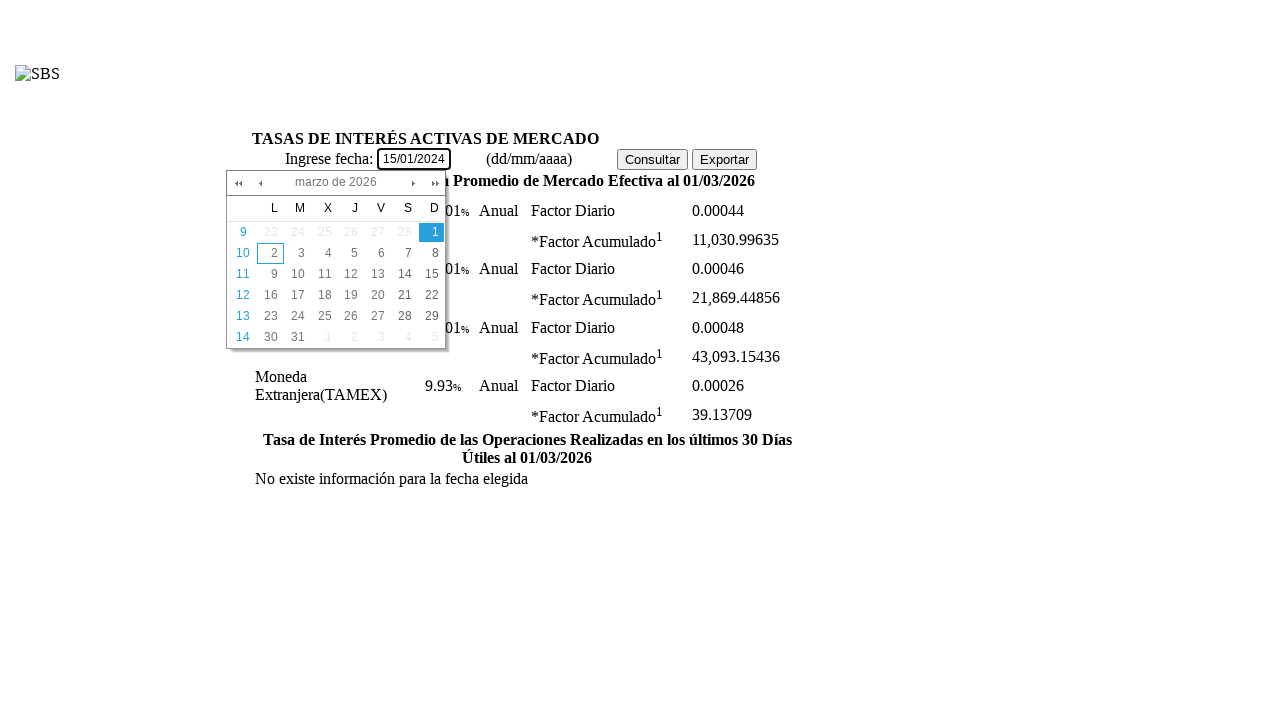

Clicked the Consultar (Query) button to retrieve interest rates at (652, 159) on #ctl00_cphContent_btnConsultar
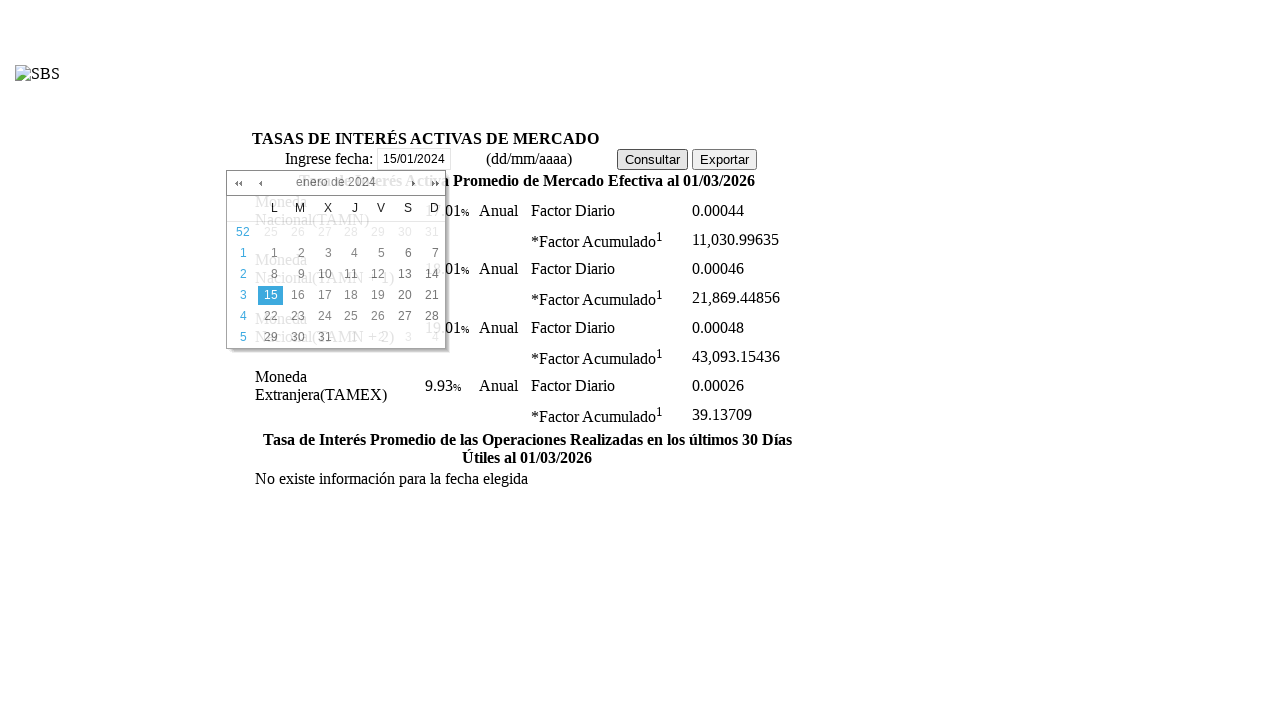

TAMN (Active Market Rate in Soles) result loaded and visible
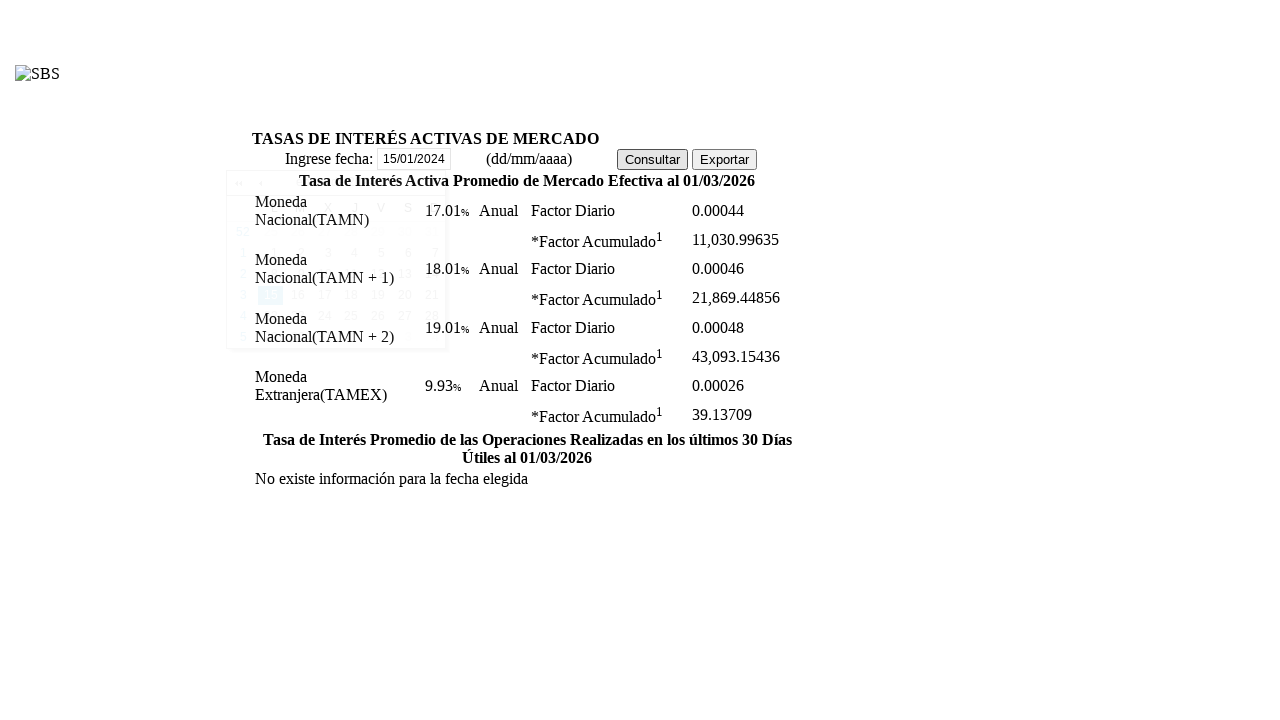

TAMN M1 (1-month rate in Soles) result loaded and visible
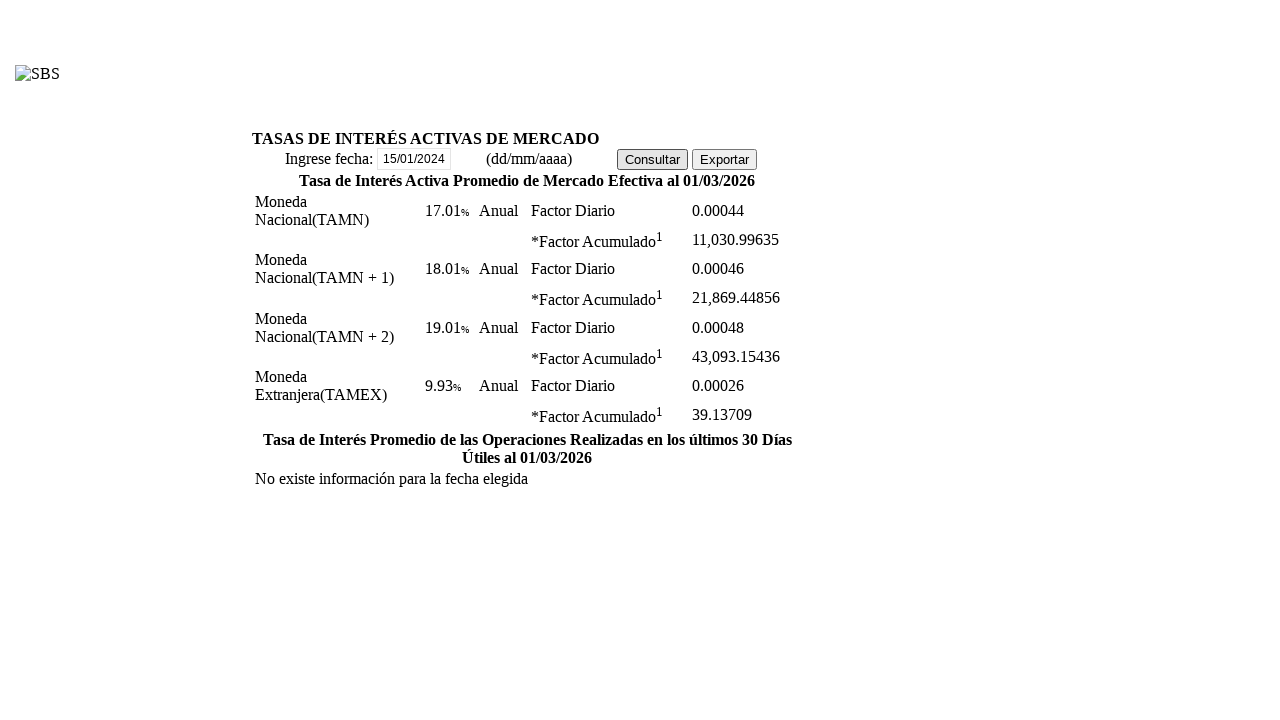

TAMEX (Active Market Rate in USD) result loaded and visible
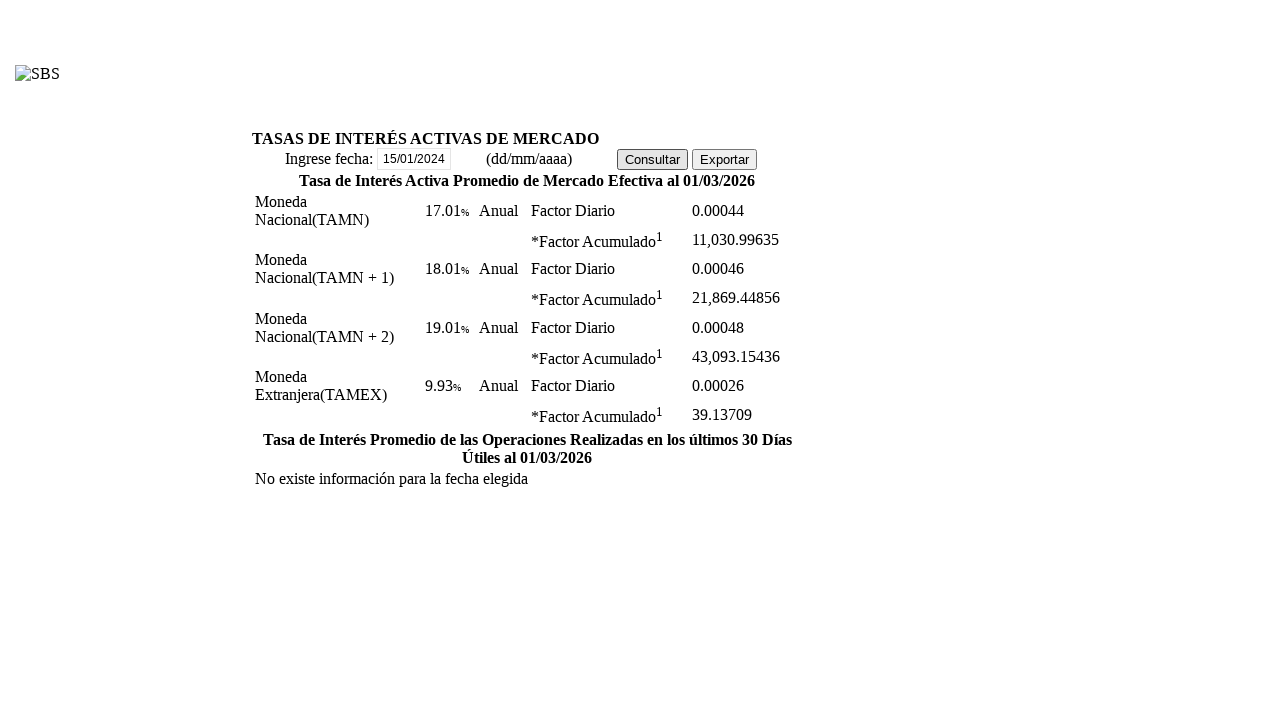

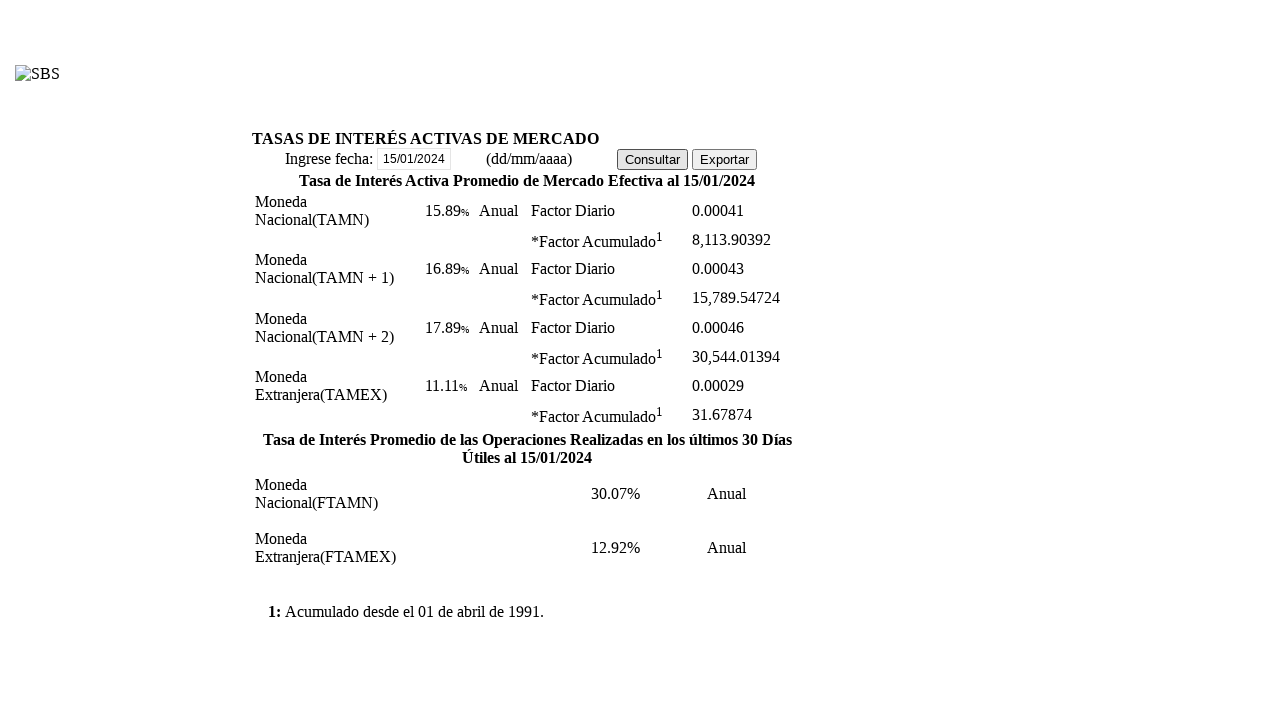